Tests that clicking filter links highlights the currently applied filter

Starting URL: https://demo.playwright.dev/todomvc

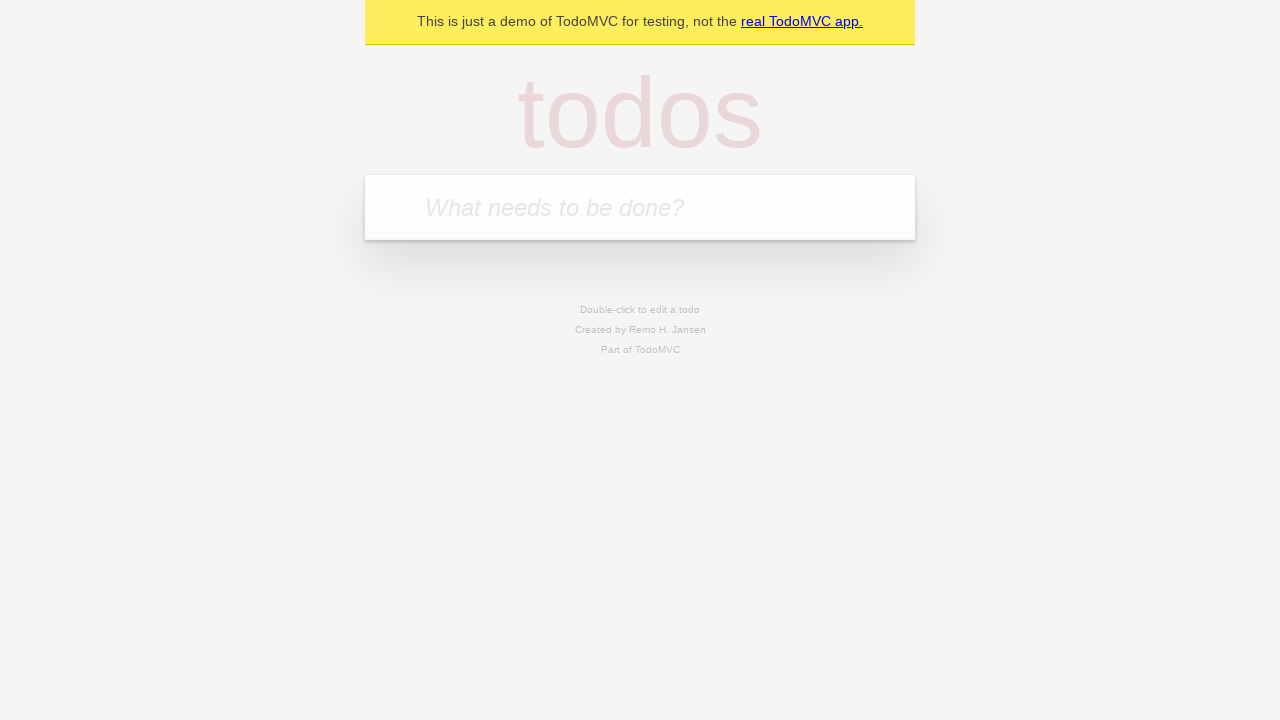

Filled input field with first todo 'buy some cheese' on internal:attr=[placeholder="What needs to be done?"i]
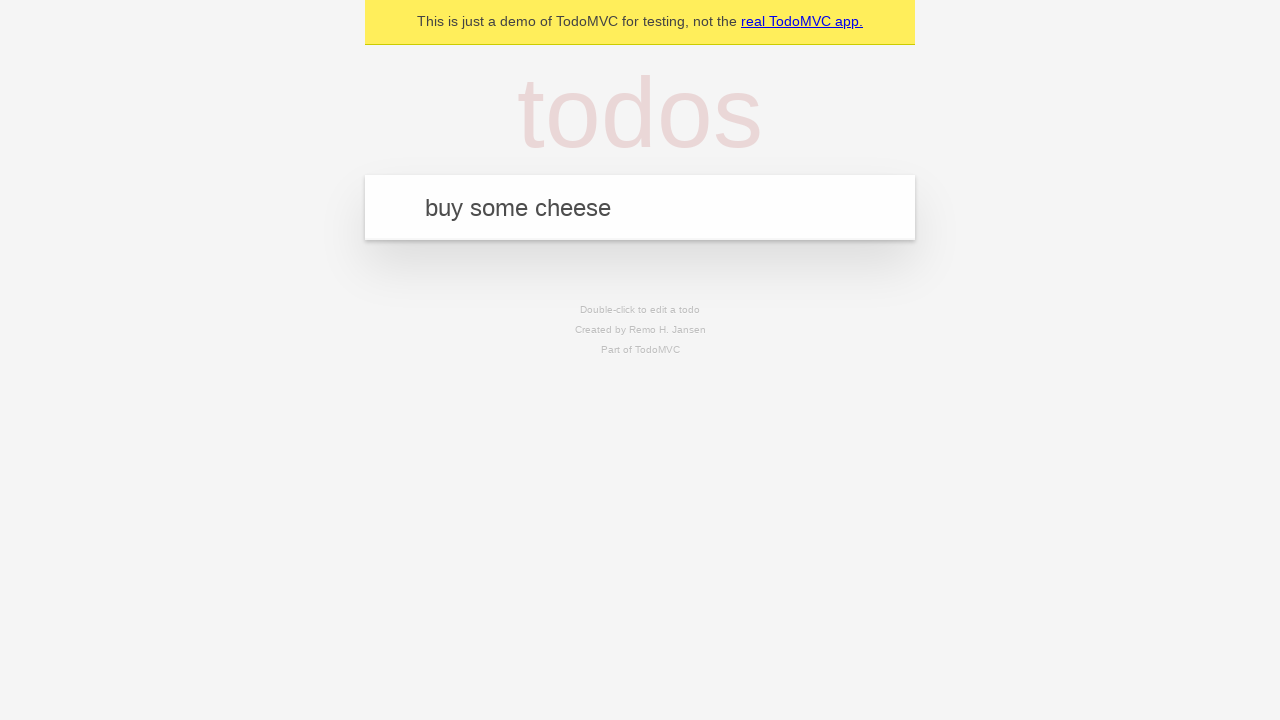

Pressed Enter to create first todo on internal:attr=[placeholder="What needs to be done?"i]
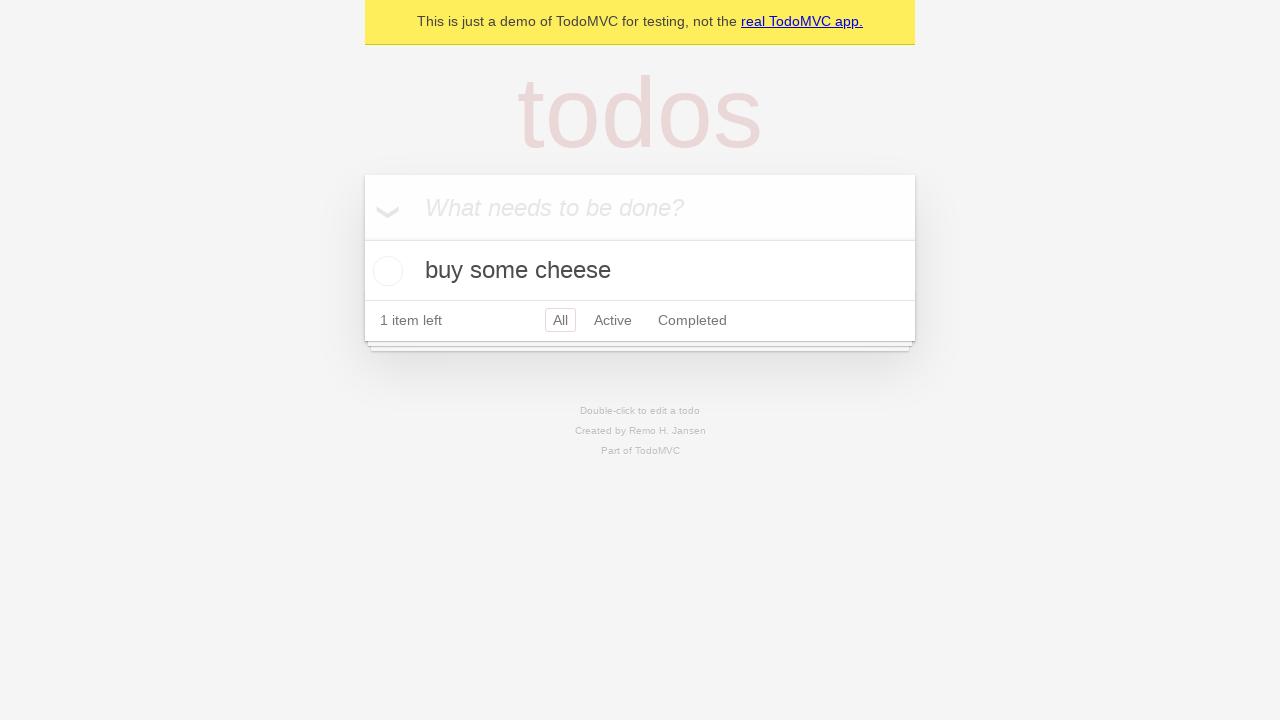

Filled input field with second todo 'feed the cat' on internal:attr=[placeholder="What needs to be done?"i]
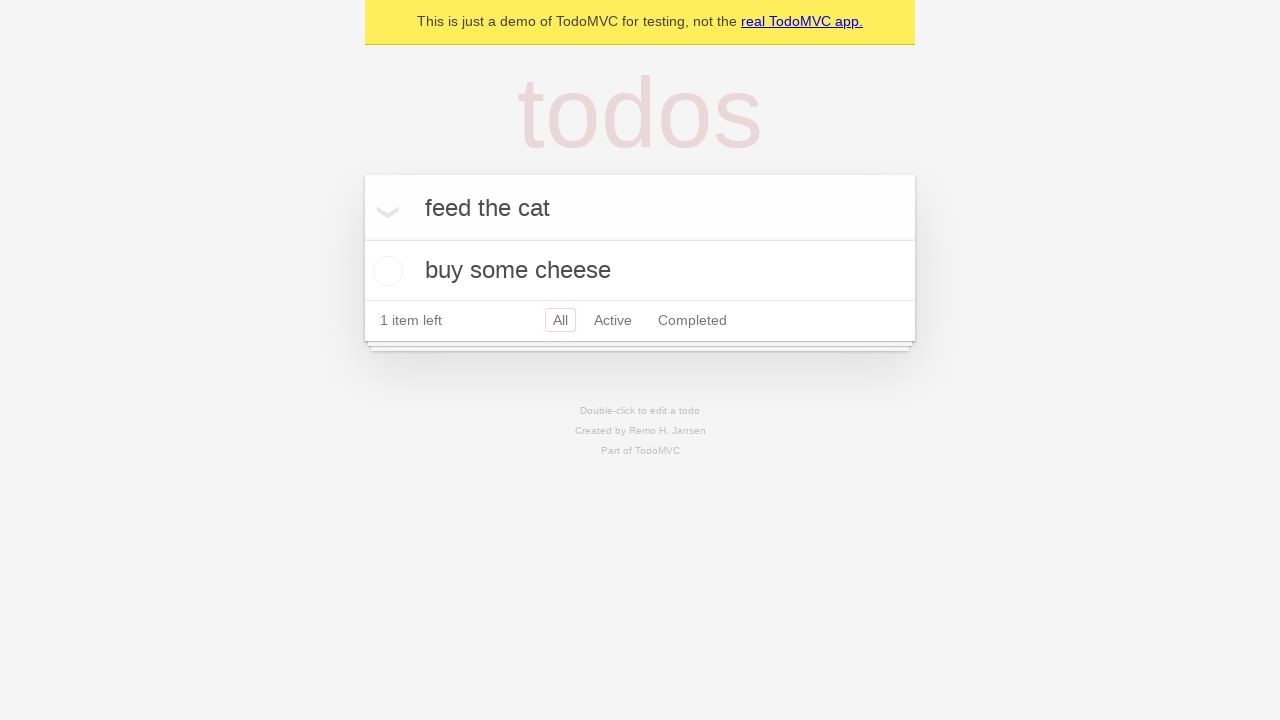

Pressed Enter to create second todo on internal:attr=[placeholder="What needs to be done?"i]
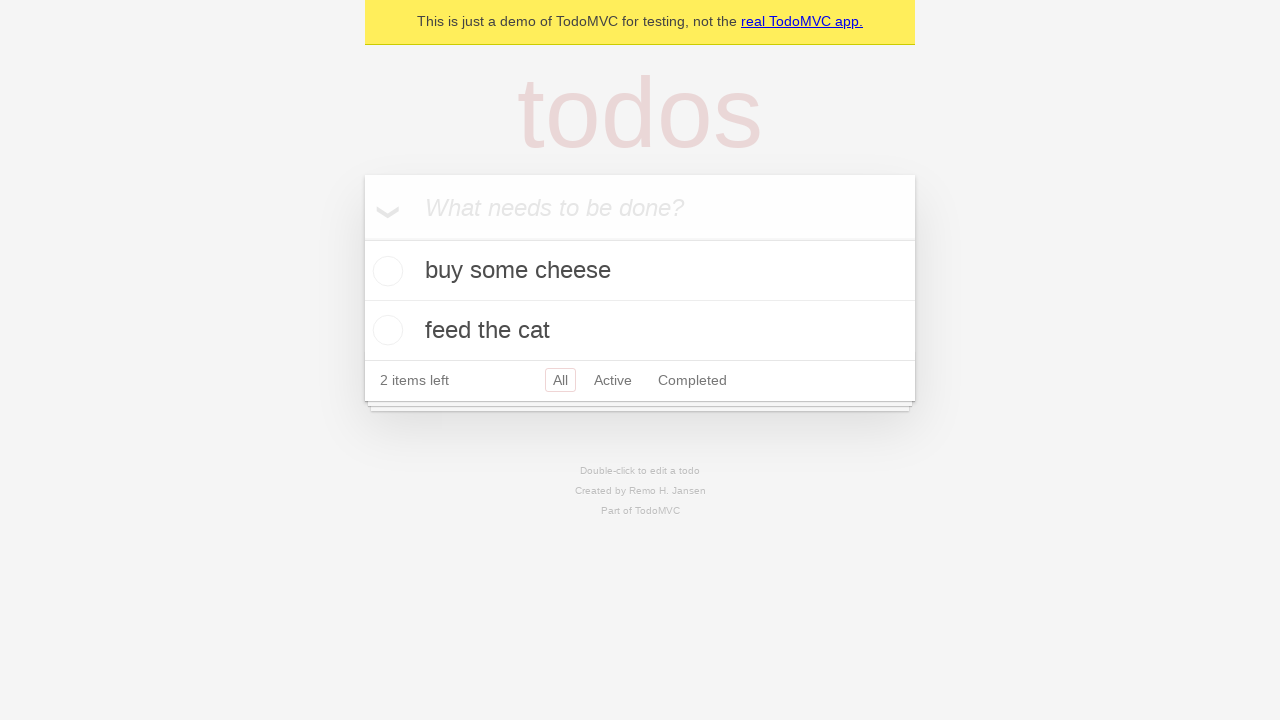

Filled input field with third todo 'book a doctors appointment' on internal:attr=[placeholder="What needs to be done?"i]
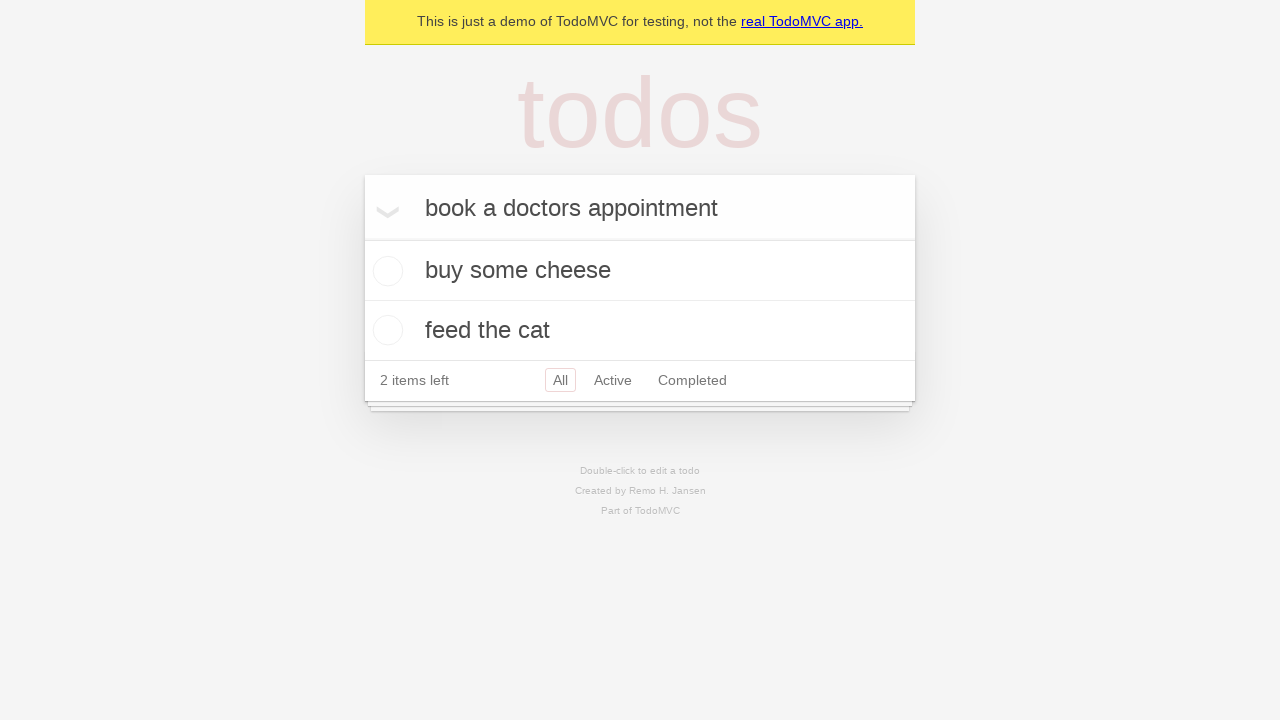

Pressed Enter to create third todo on internal:attr=[placeholder="What needs to be done?"i]
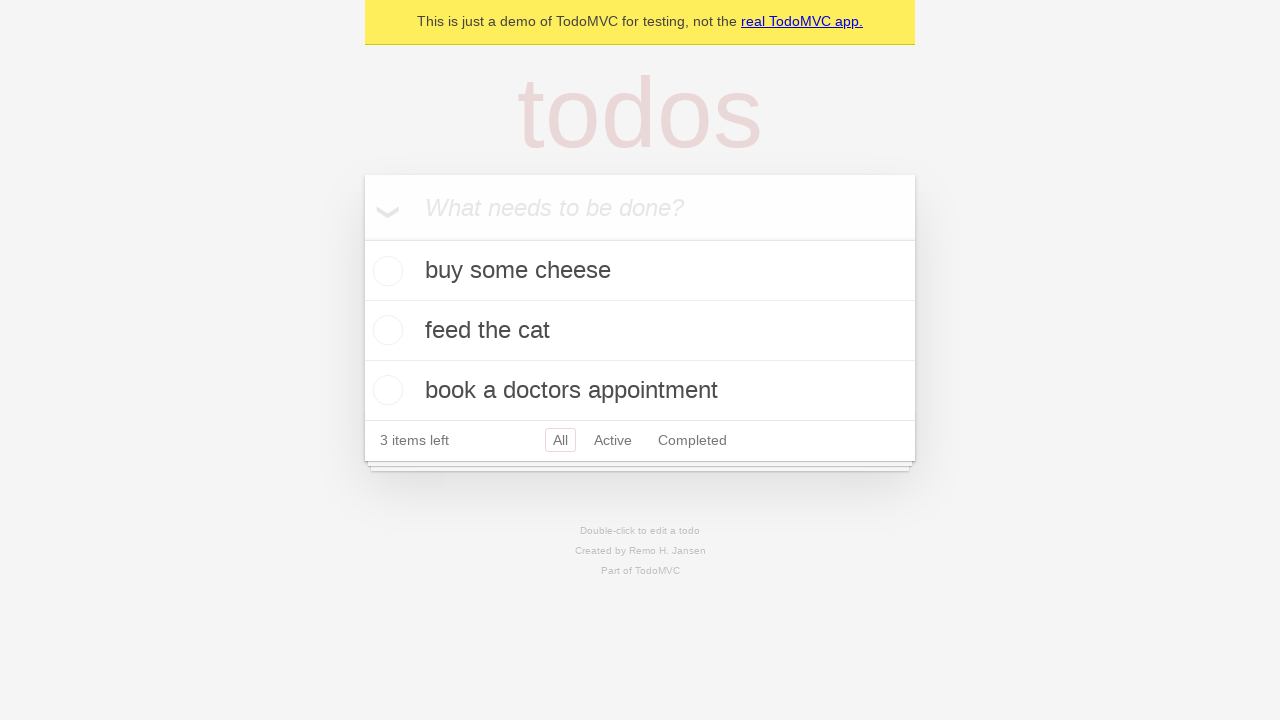

Waited for all todos to be created and visible
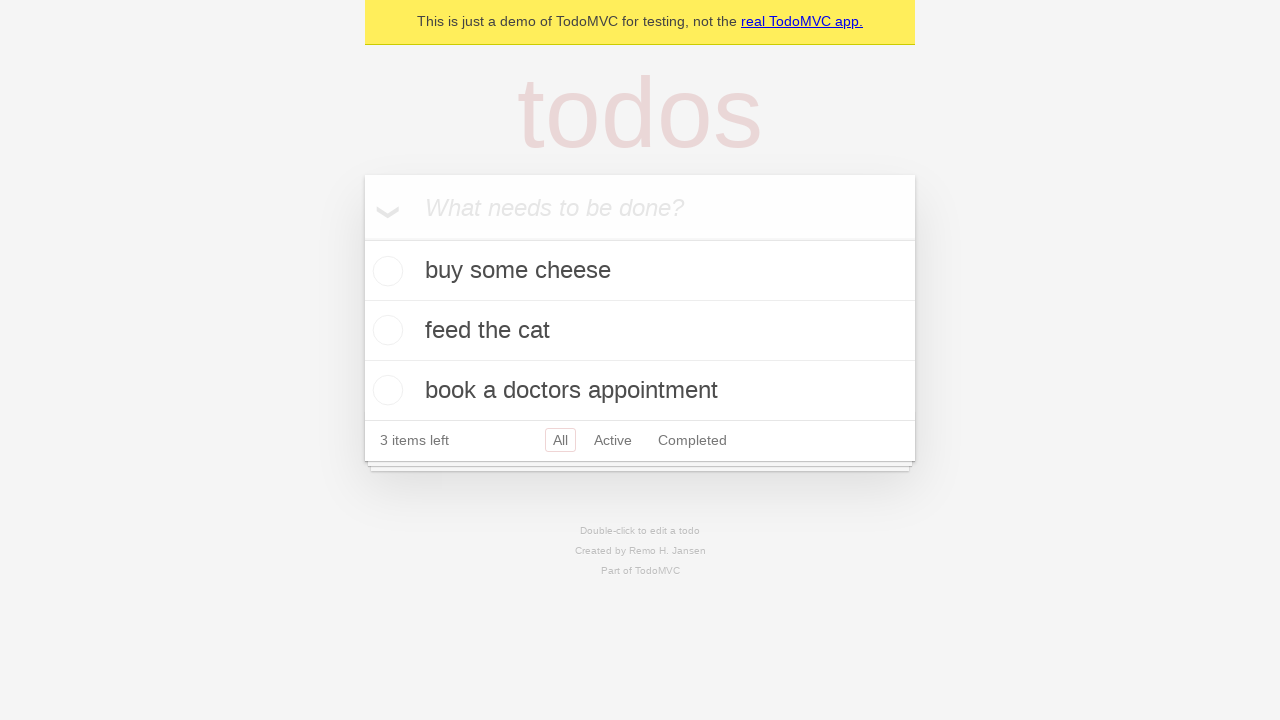

Clicked Active filter link at (613, 440) on internal:role=link[name="Active"i]
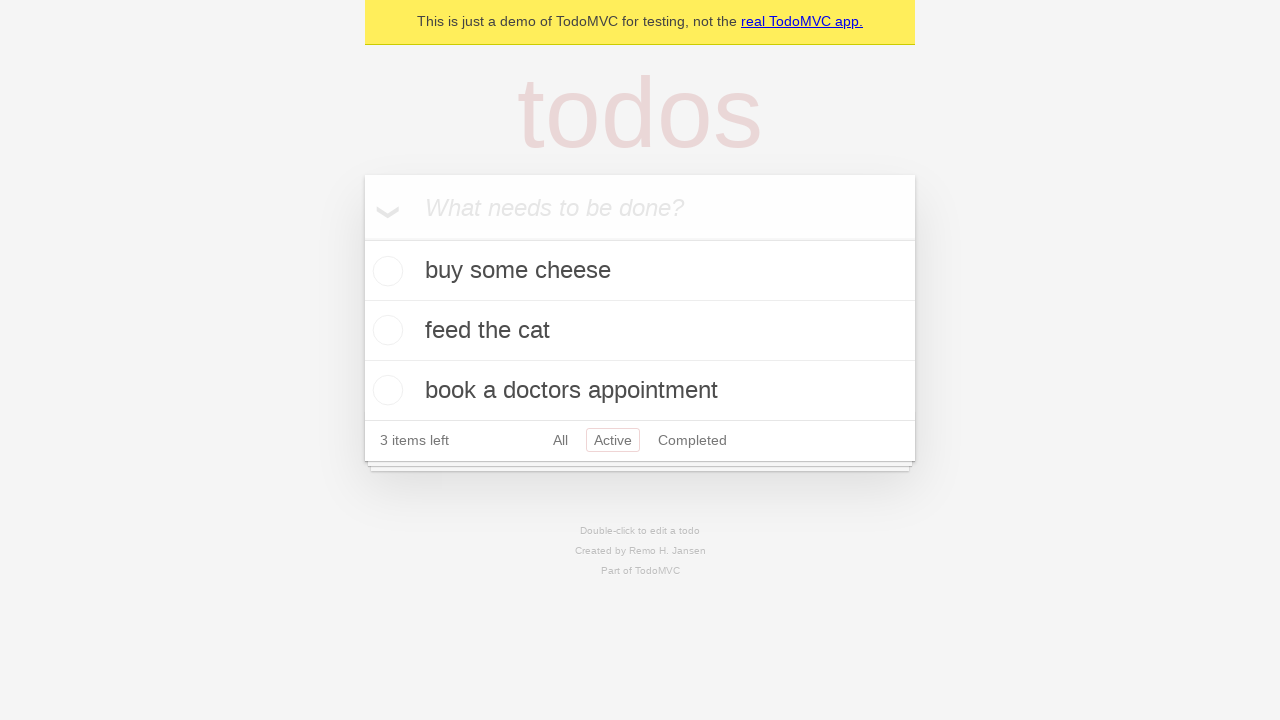

Clicked Completed filter link to verify highlight changes at (692, 440) on internal:role=link[name="Completed"i]
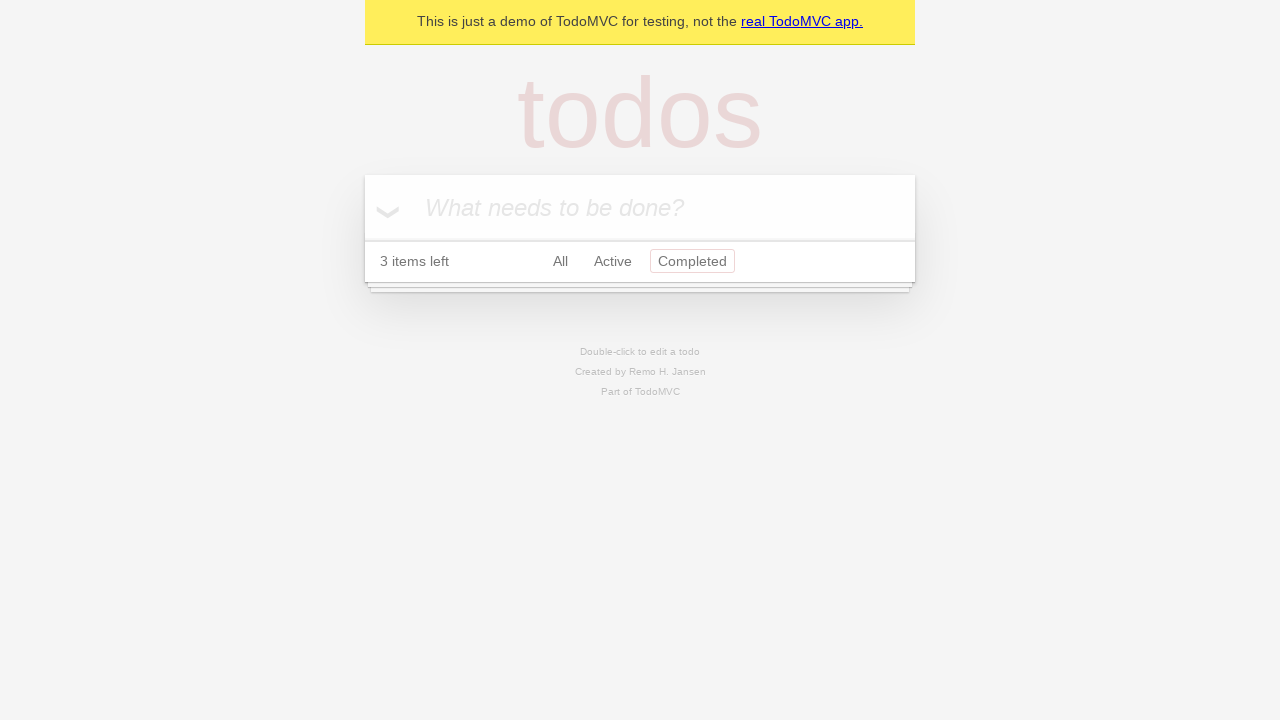

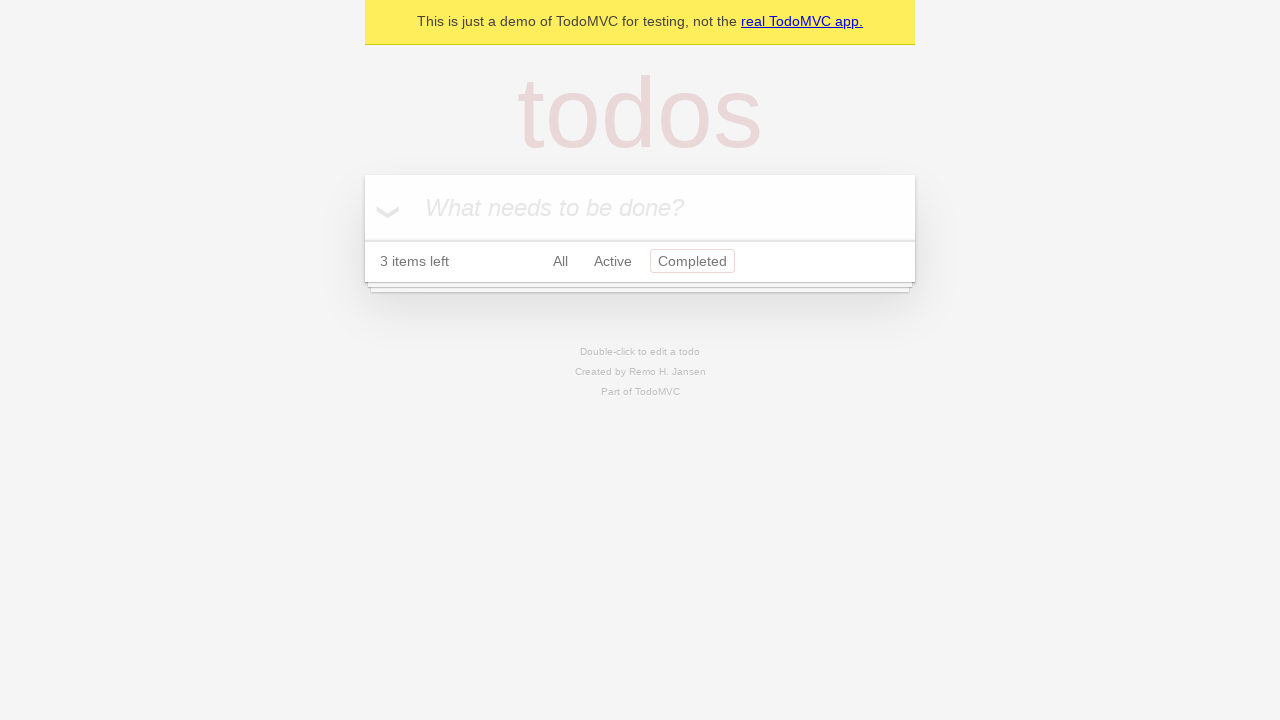